Tests simple drag and drop functionality by dragging column A to column B position

Starting URL: https://the-internet.herokuapp.com/drag_and_drop

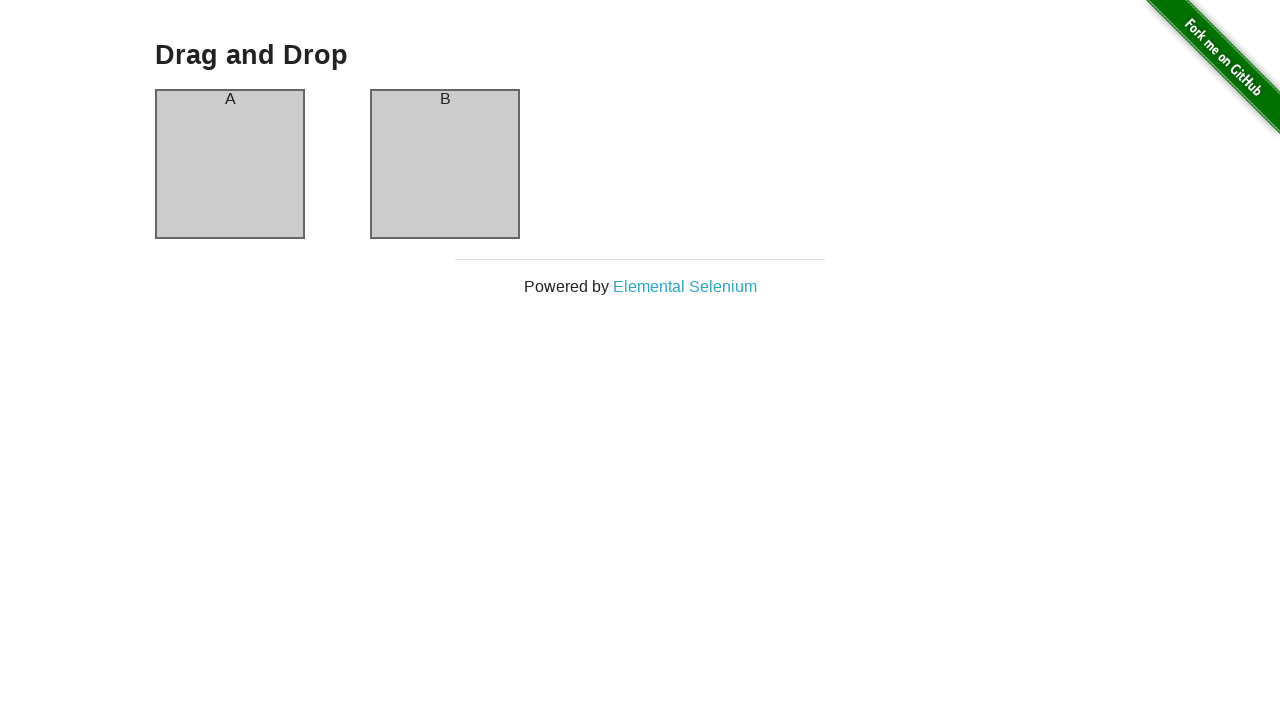

Navigated to drag and drop test page
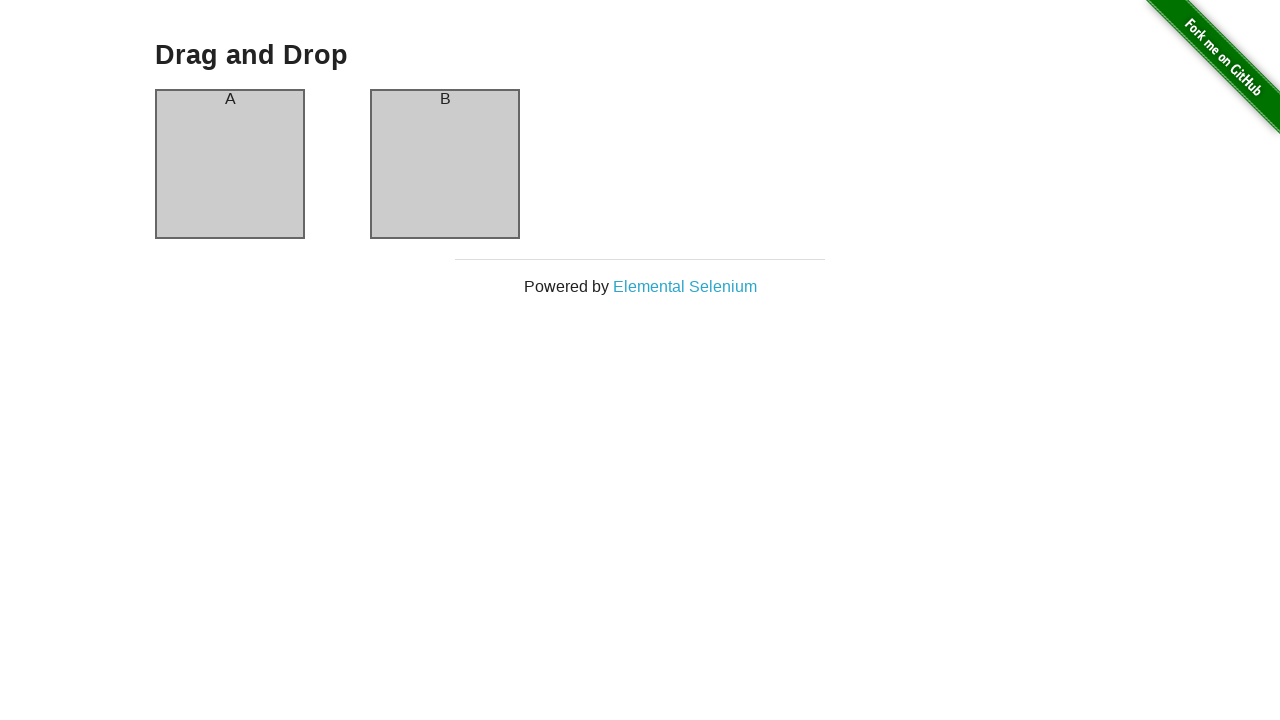

Dragged column A to column B position at (445, 164)
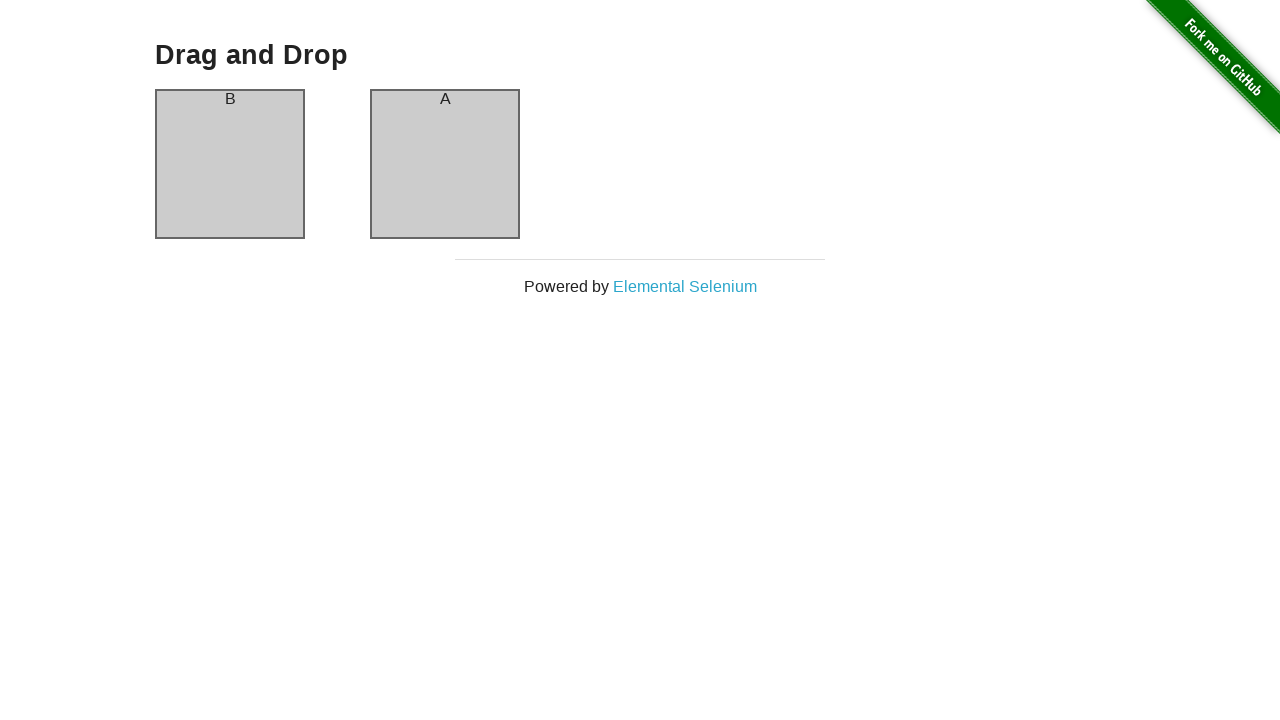

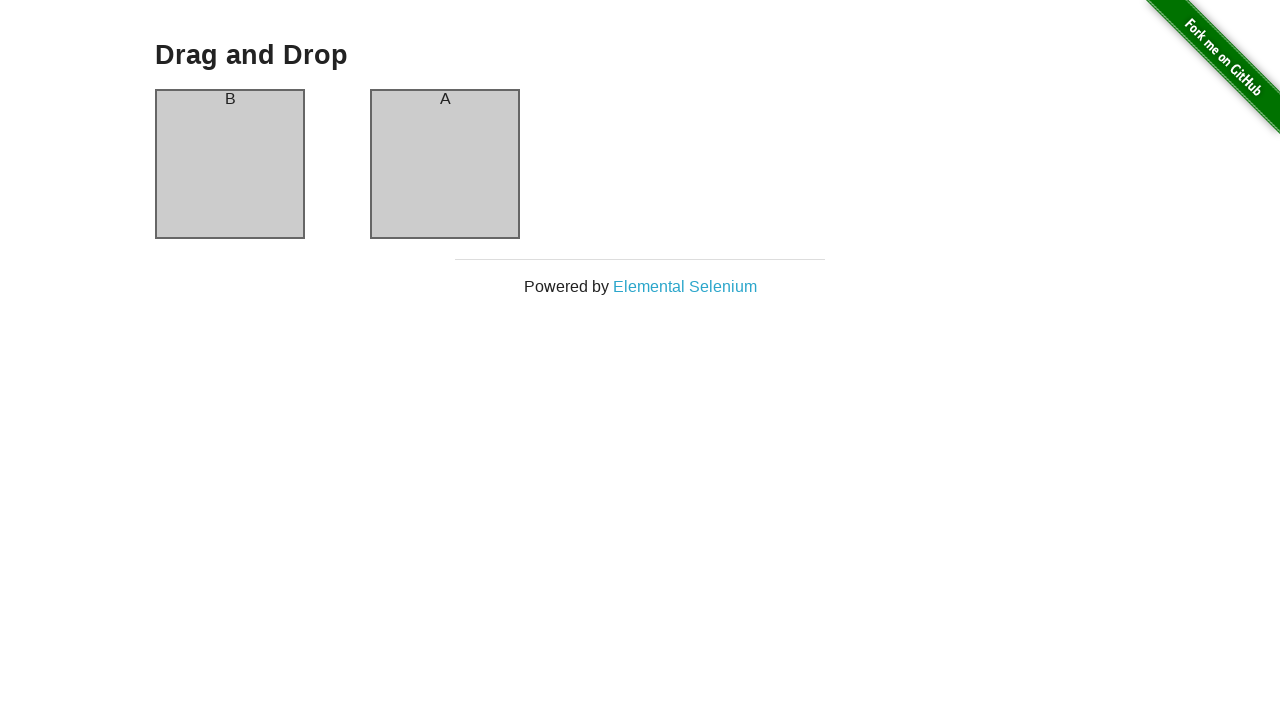